Tests adding multiple todo items and verifying they appear in the list correctly

Starting URL: https://demo.playwright.dev/todomvc

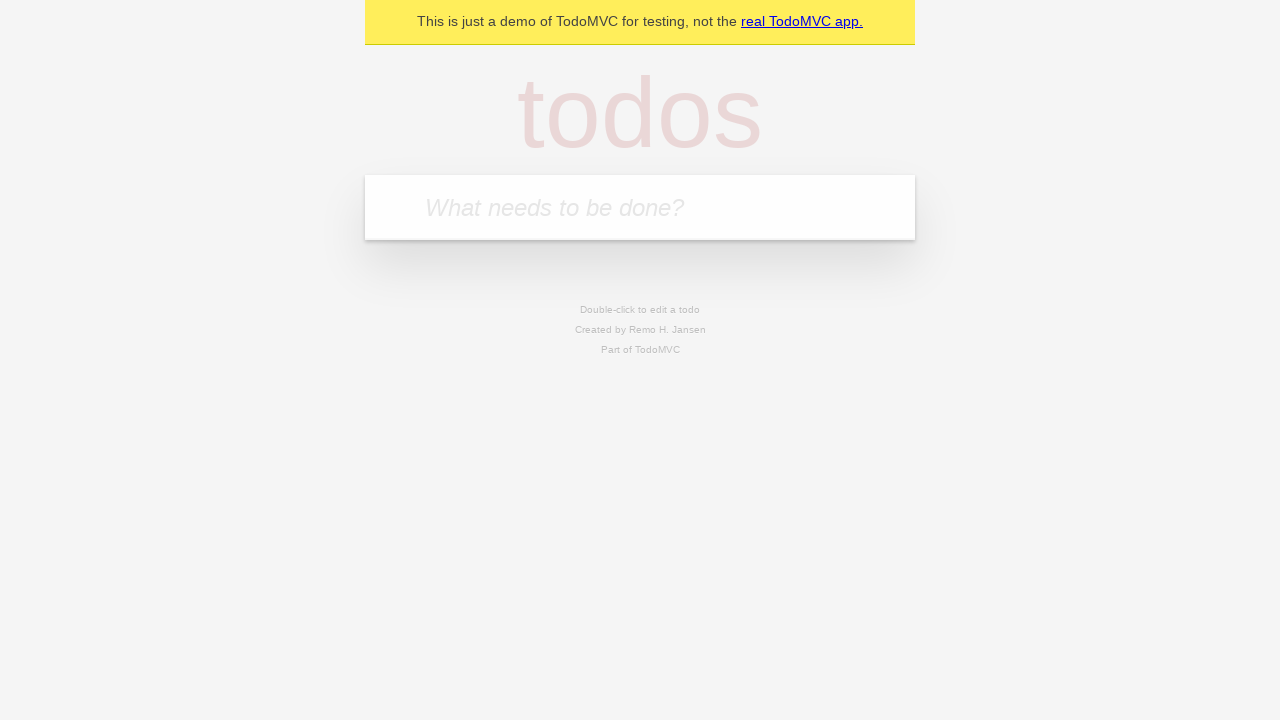

Filled new todo input with 'buy some cheese' on .new-todo
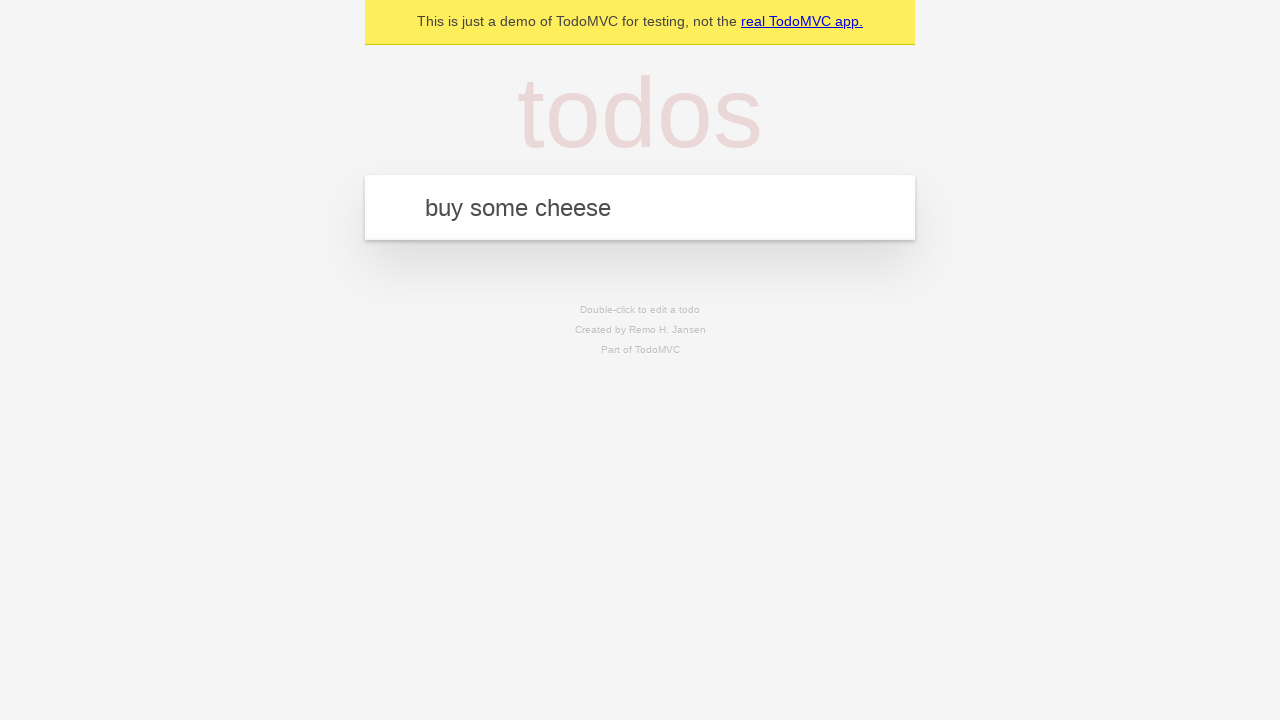

Pressed Enter to create first todo item on .new-todo
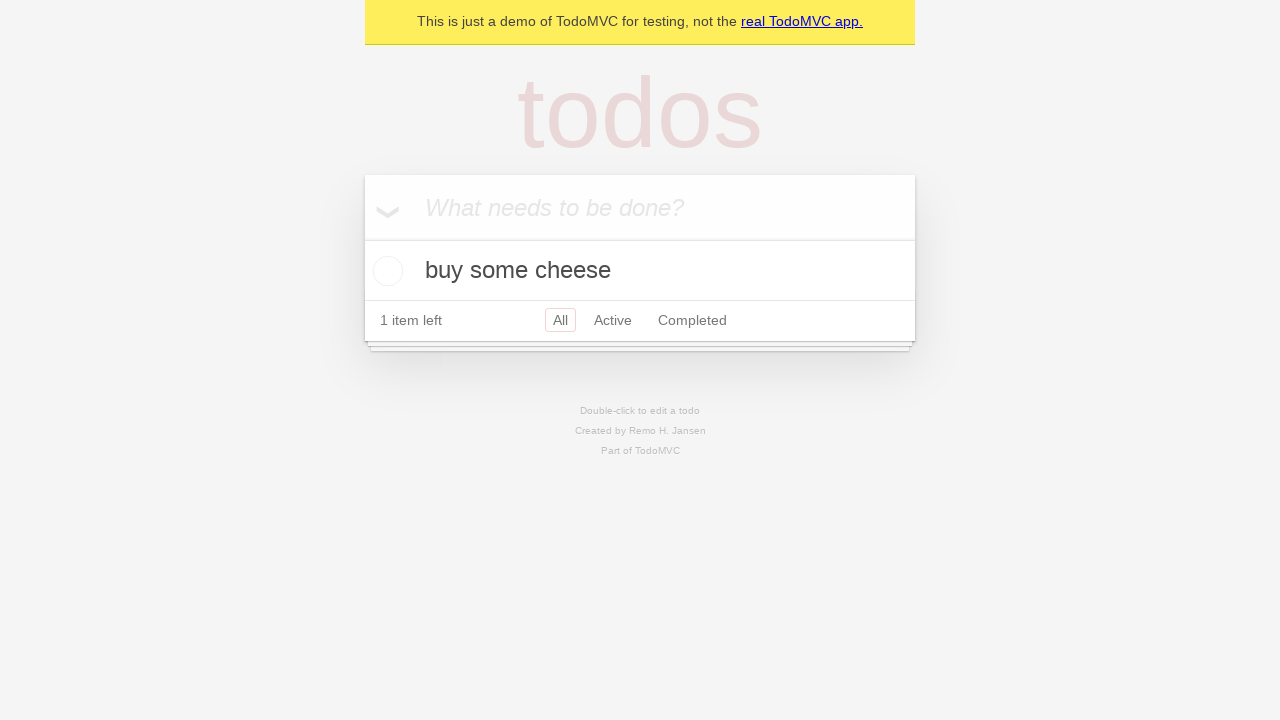

First todo item appeared in the list
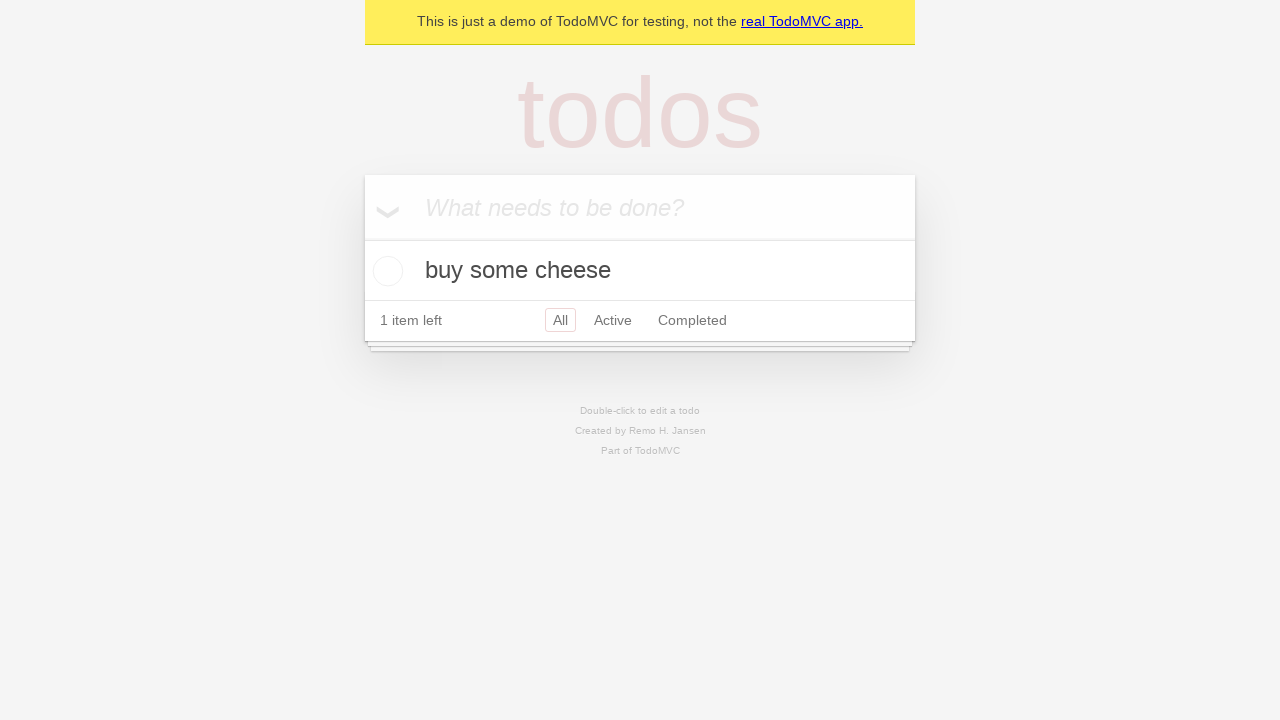

Filled new todo input with 'feed the cat' on .new-todo
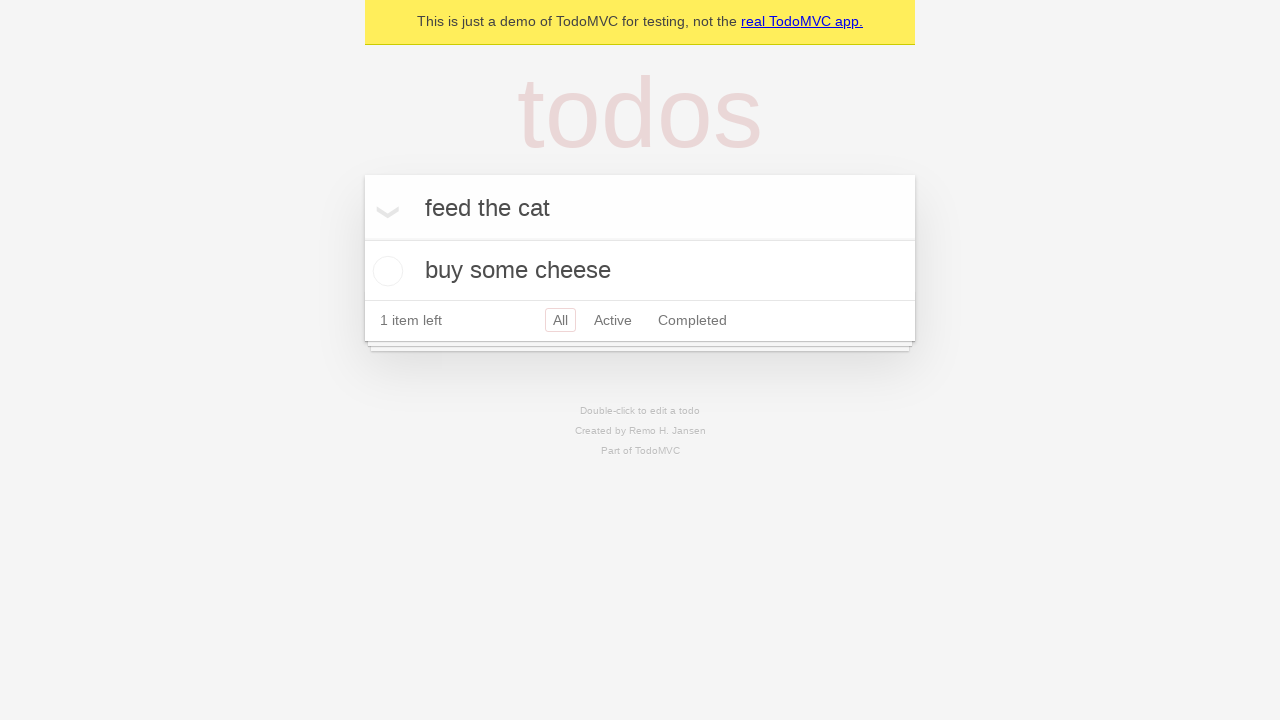

Pressed Enter to create second todo item on .new-todo
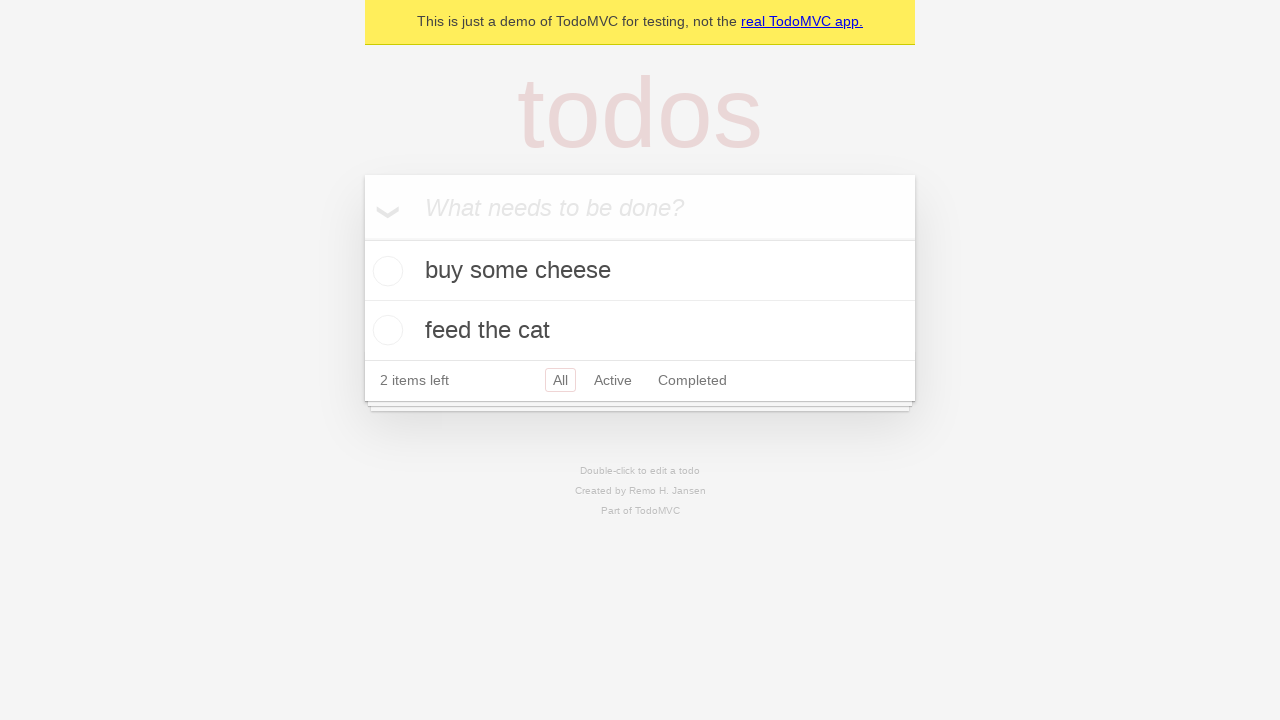

Second todo item appeared in the list
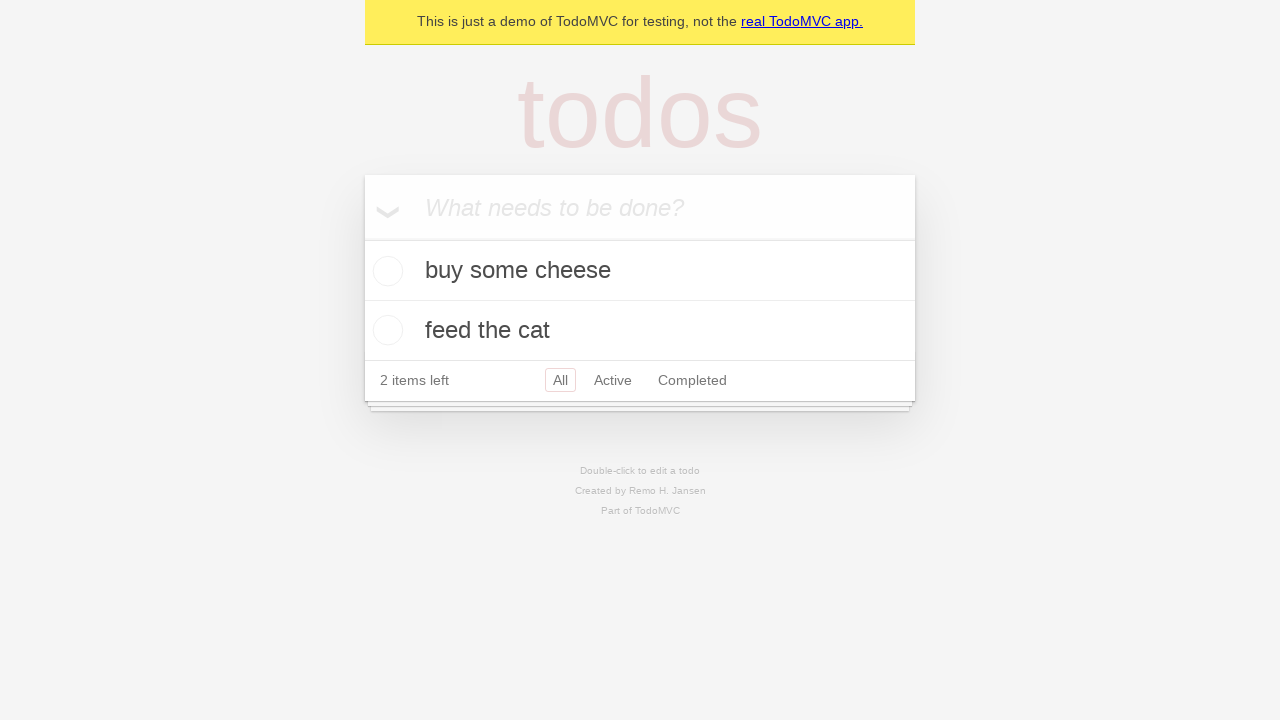

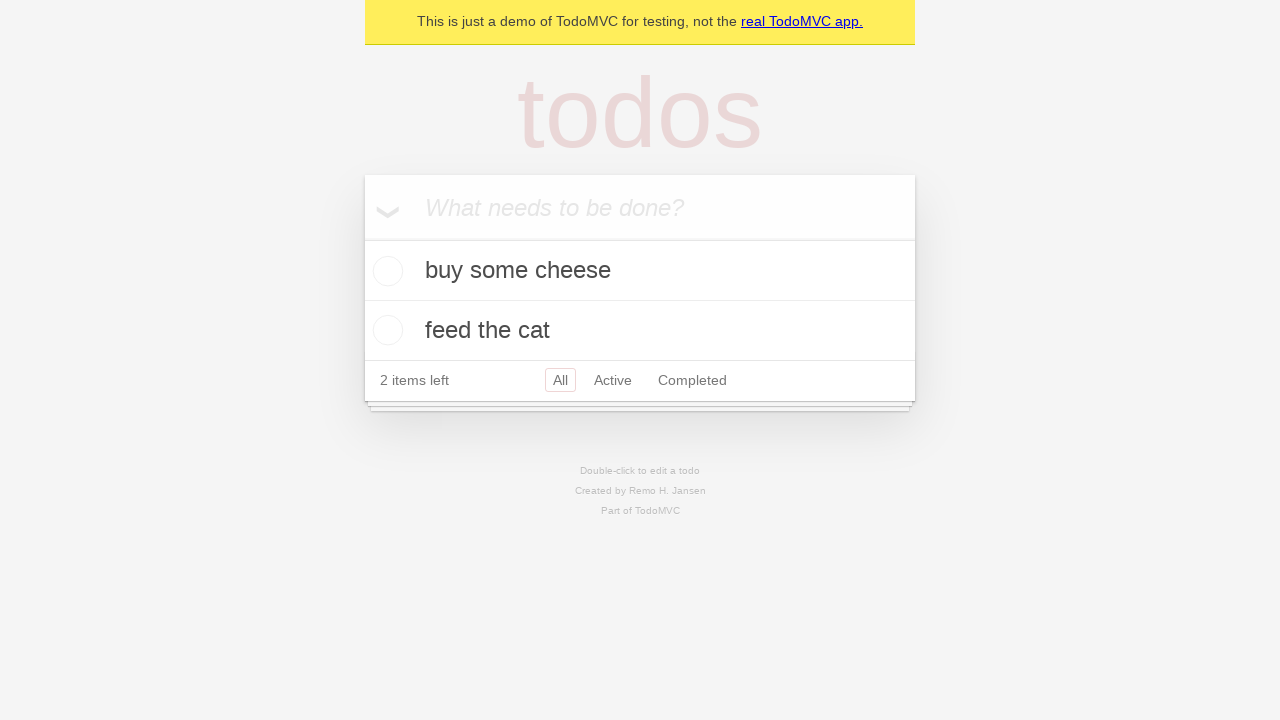